Navigates to an Angular practice form page and fills in the name field with sample text

Starting URL: https://rahulshettyacademy.com/angularpractice/

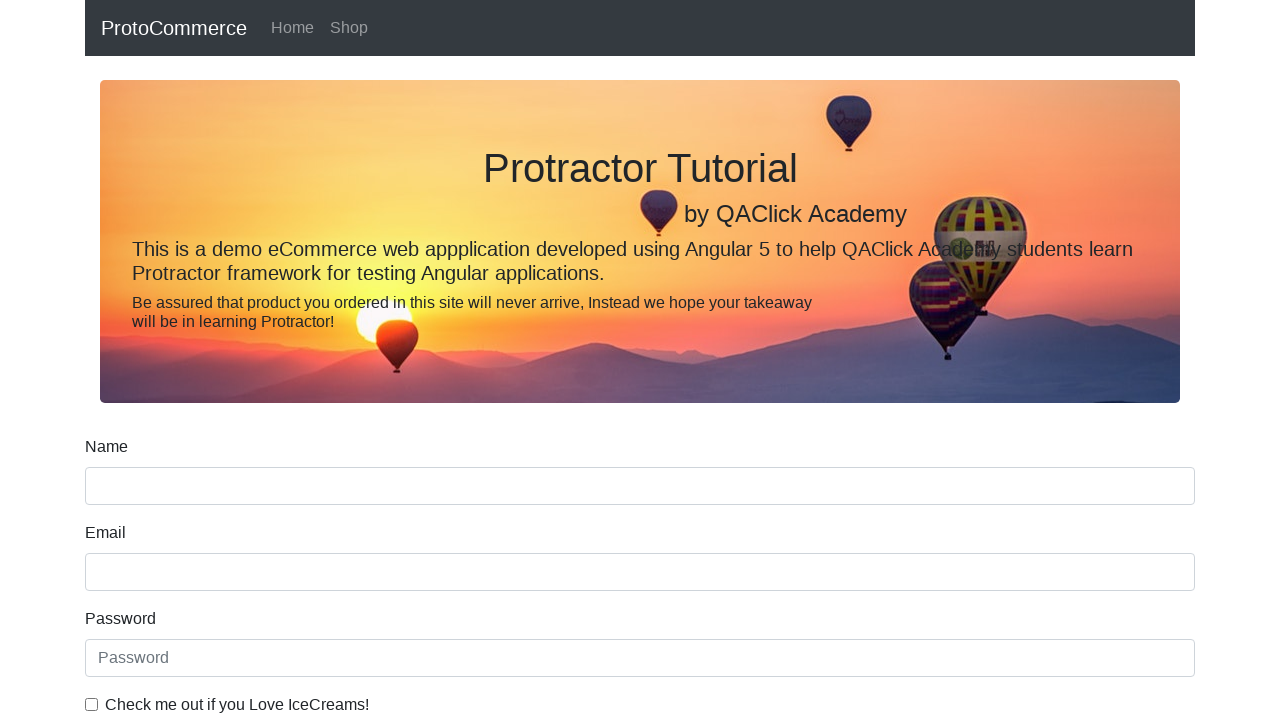

Navigated to Angular practice form page
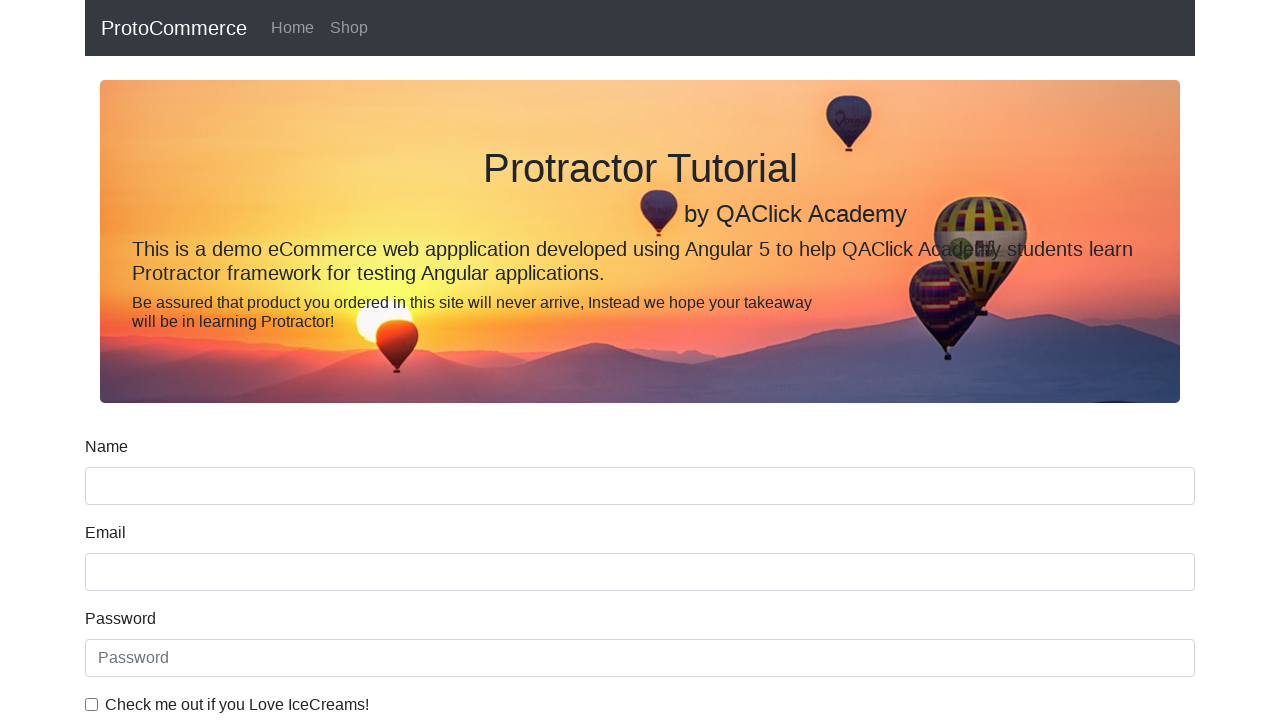

Filled name field with 'lorem ipsum' on input[name='name']
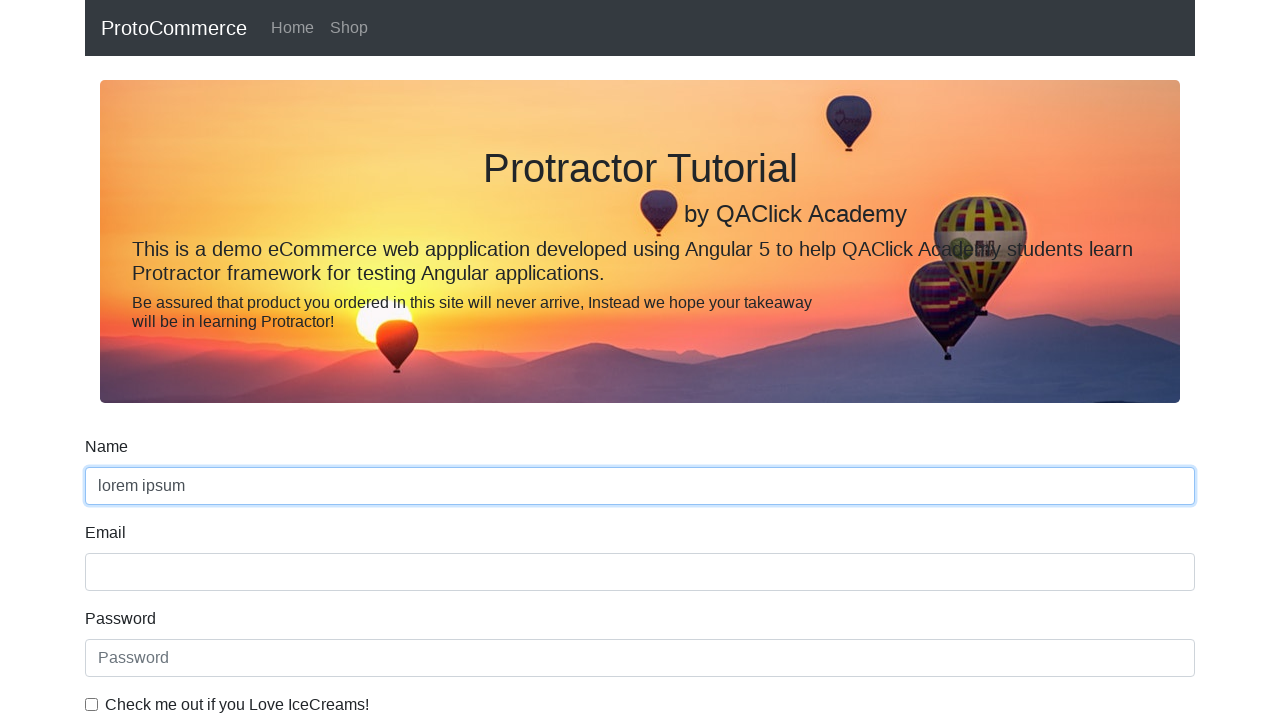

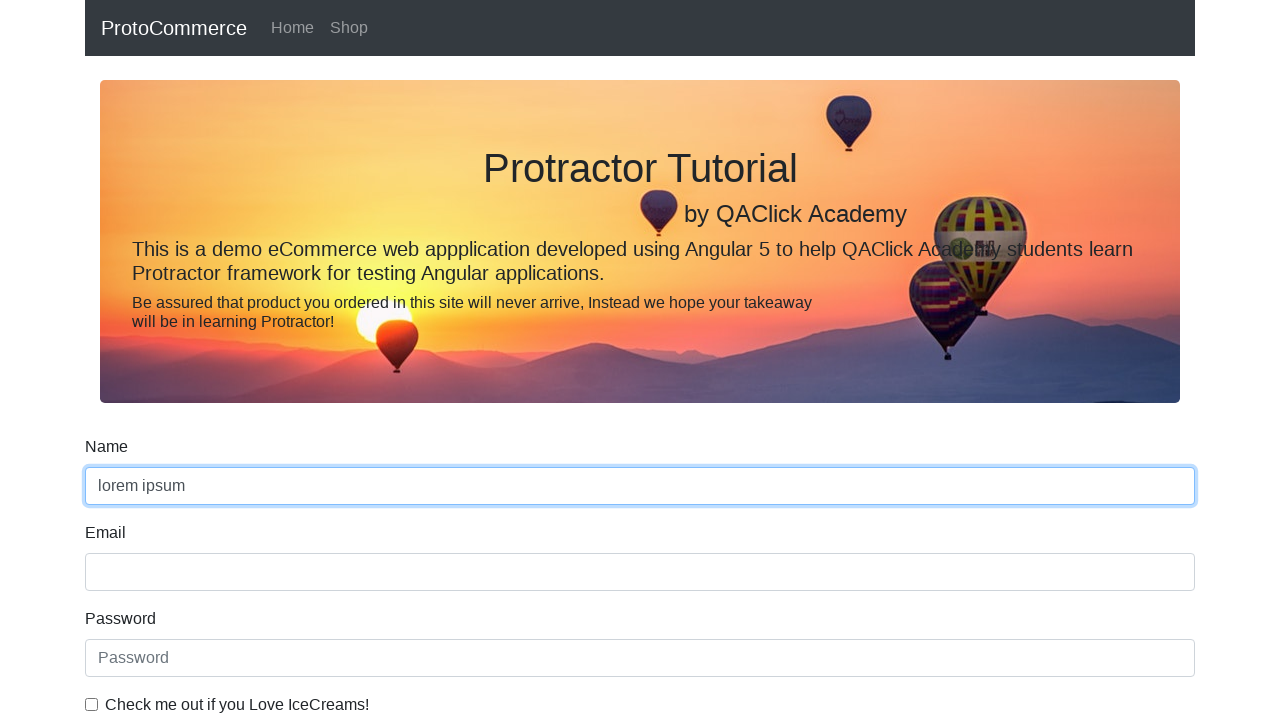